Tests drag and drop functionality on the jQuery UI demo page by switching to an iframe and dragging an element onto a droppable target.

Starting URL: http://jqueryui.com/droppable/

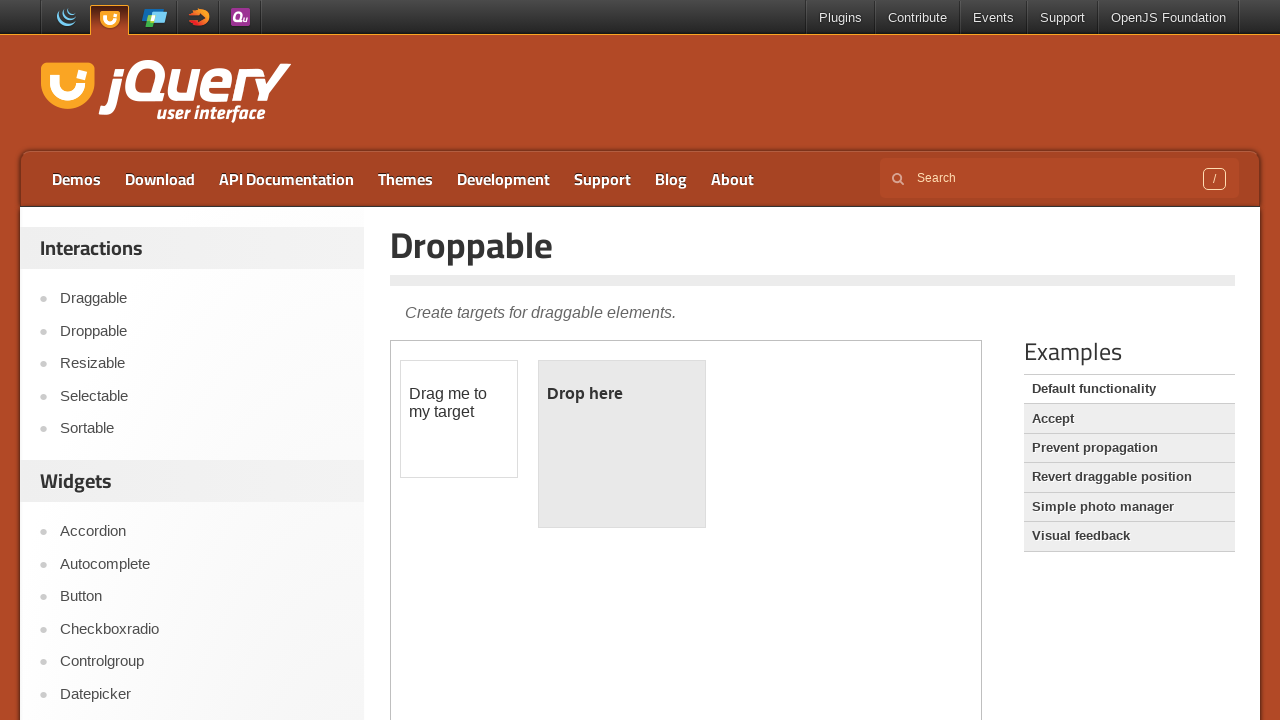

Located the demo iframe containing drag and drop elements
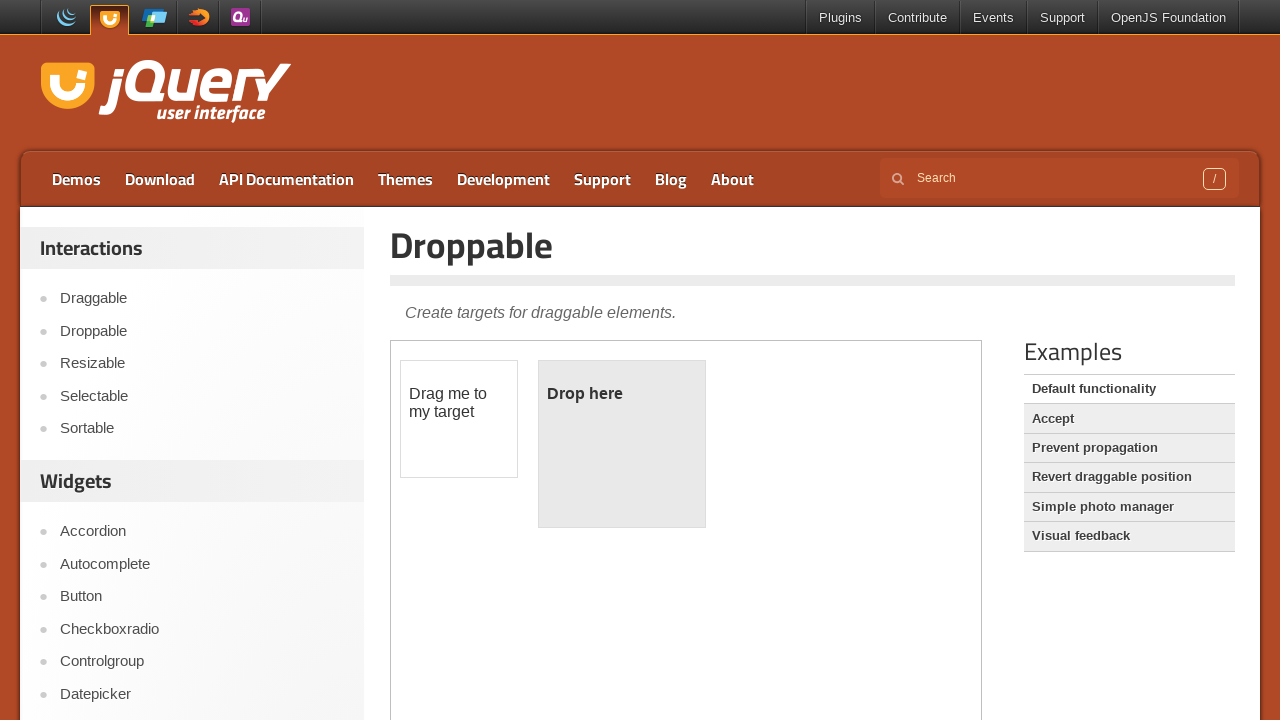

Located the draggable element within the iframe
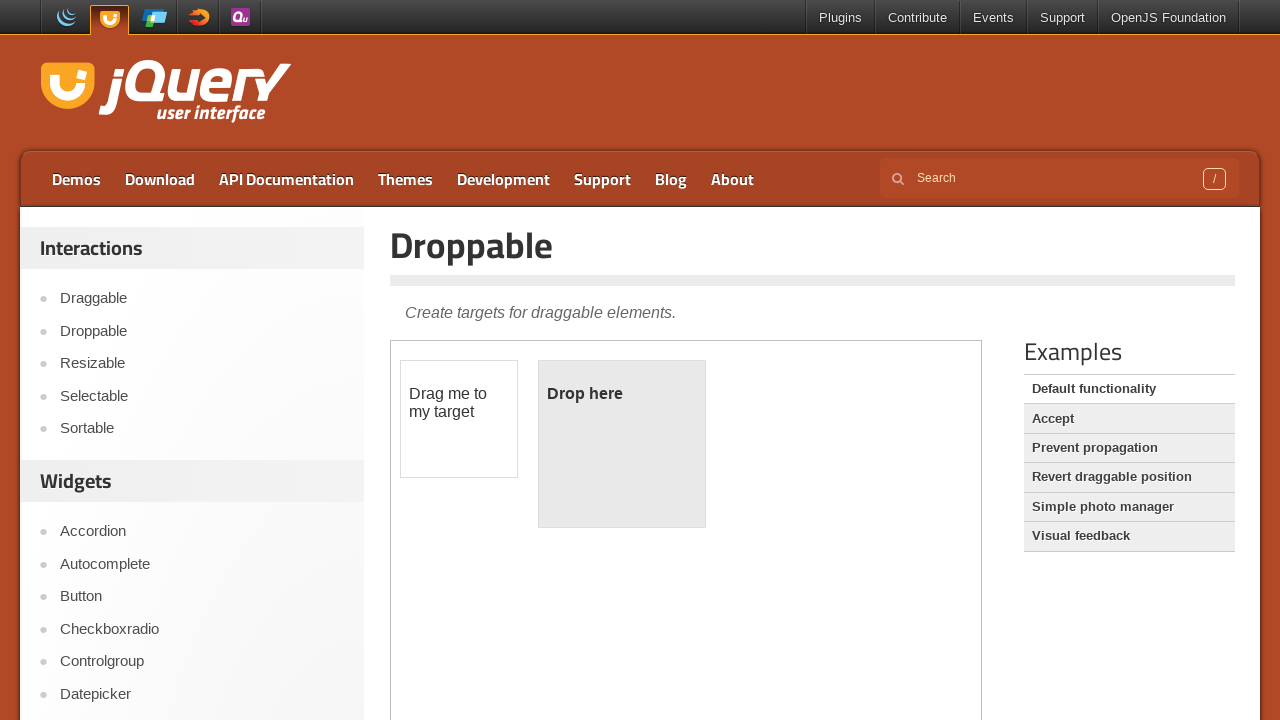

Located the droppable target element within the iframe
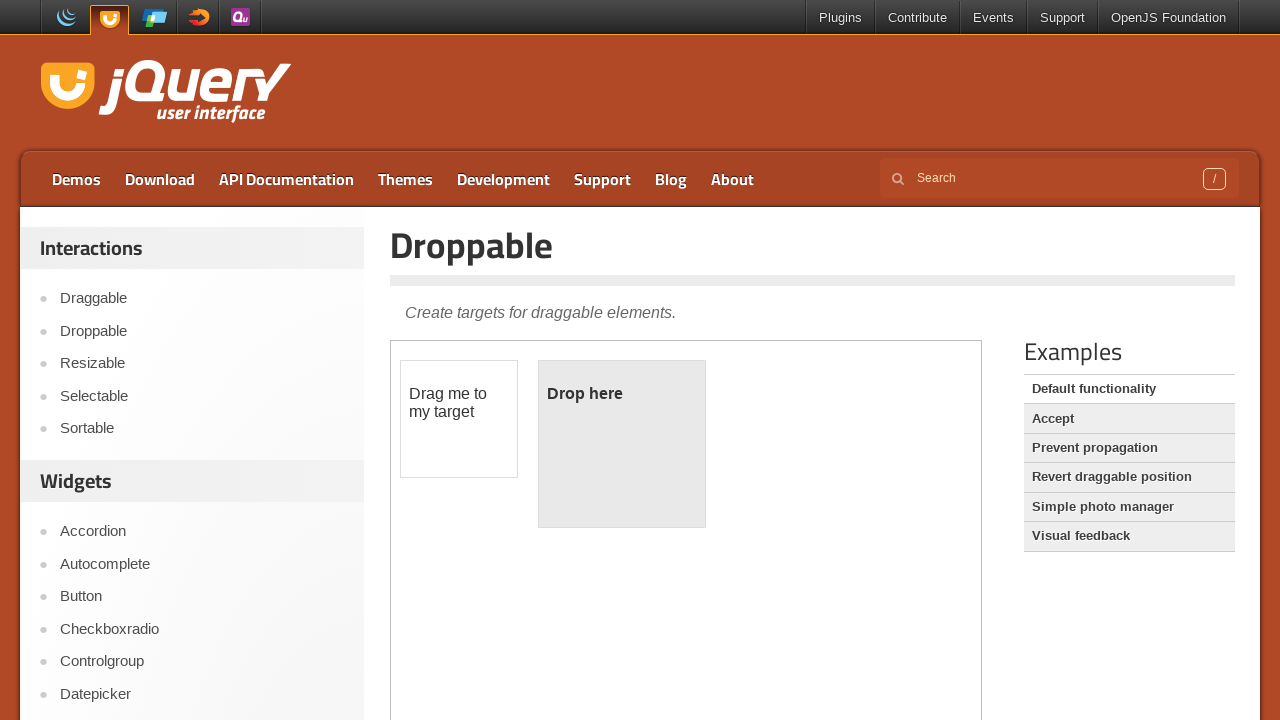

Dragged the draggable element onto the droppable target at (622, 444)
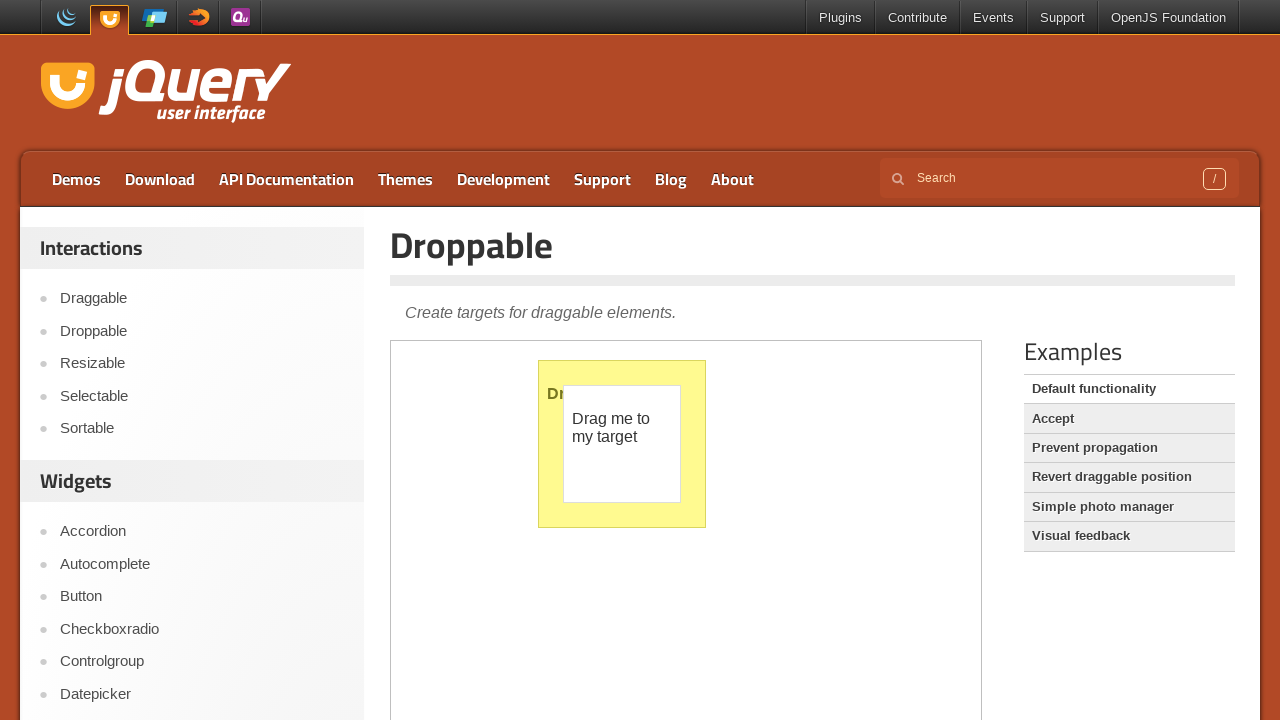

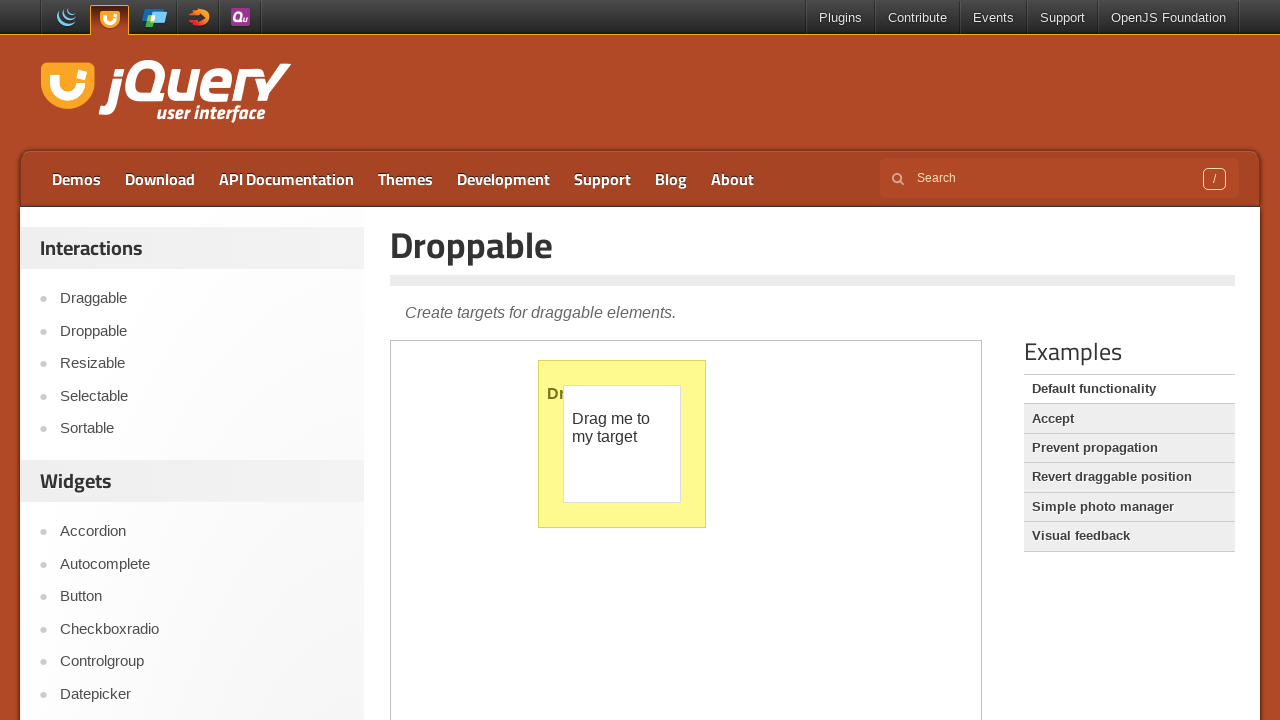